Tests visiting a remote page by navigating to a specific URL after the initial navigation setup

Starting URL: https://example.cypress.io

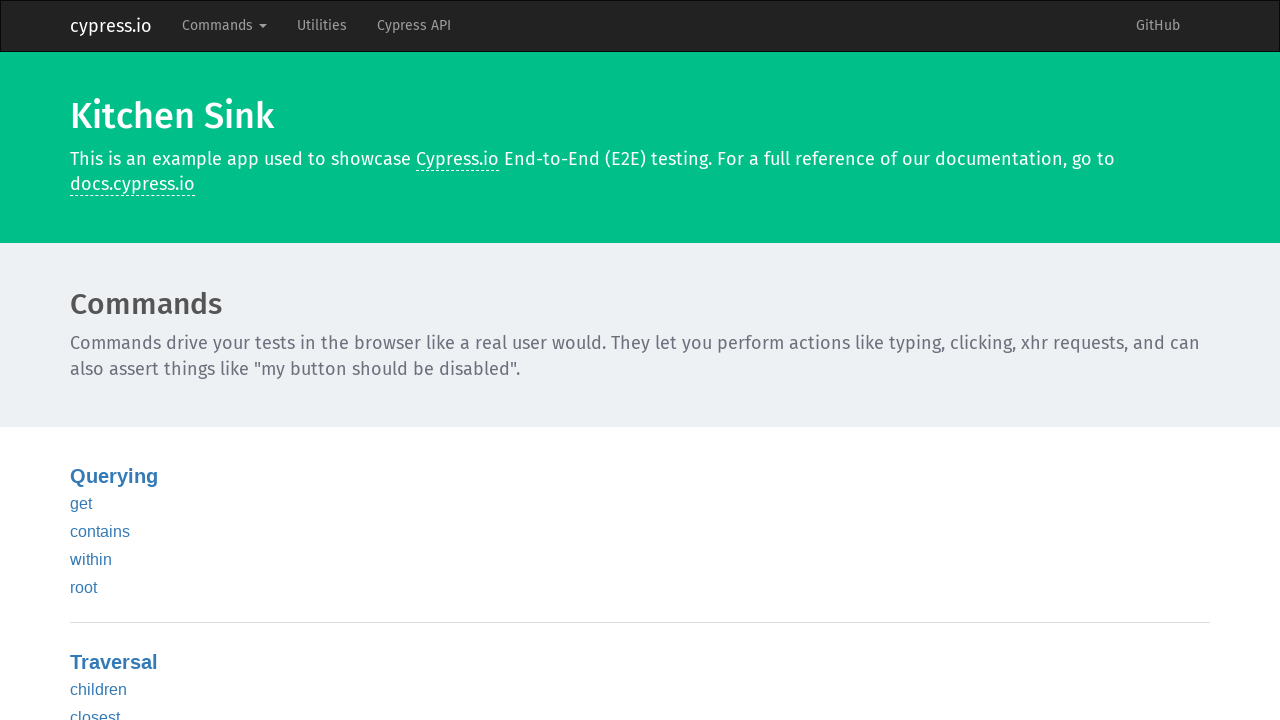

Clicked Commands in navbar navigation at (224, 26) on .navbar-nav >> internal:text="Commands"i
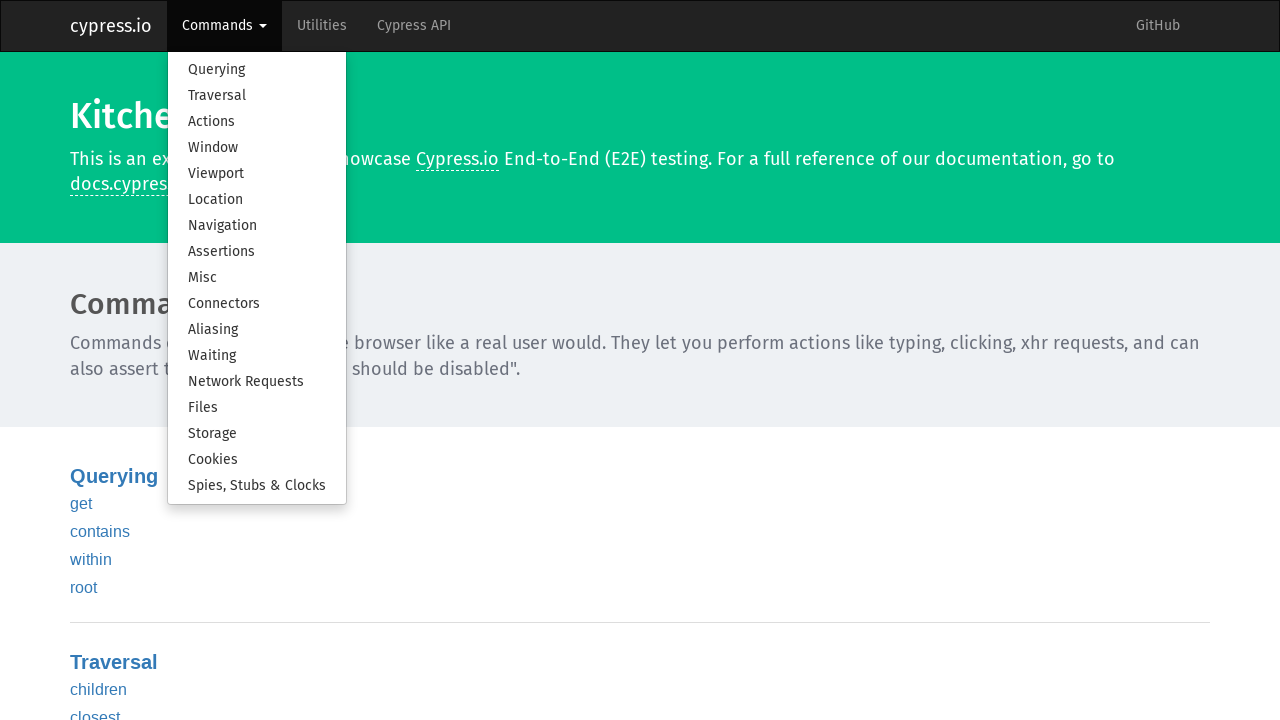

Clicked Navigation in dropdown menu at (257, 226) on .dropdown-menu >> internal:text="Navigation"i
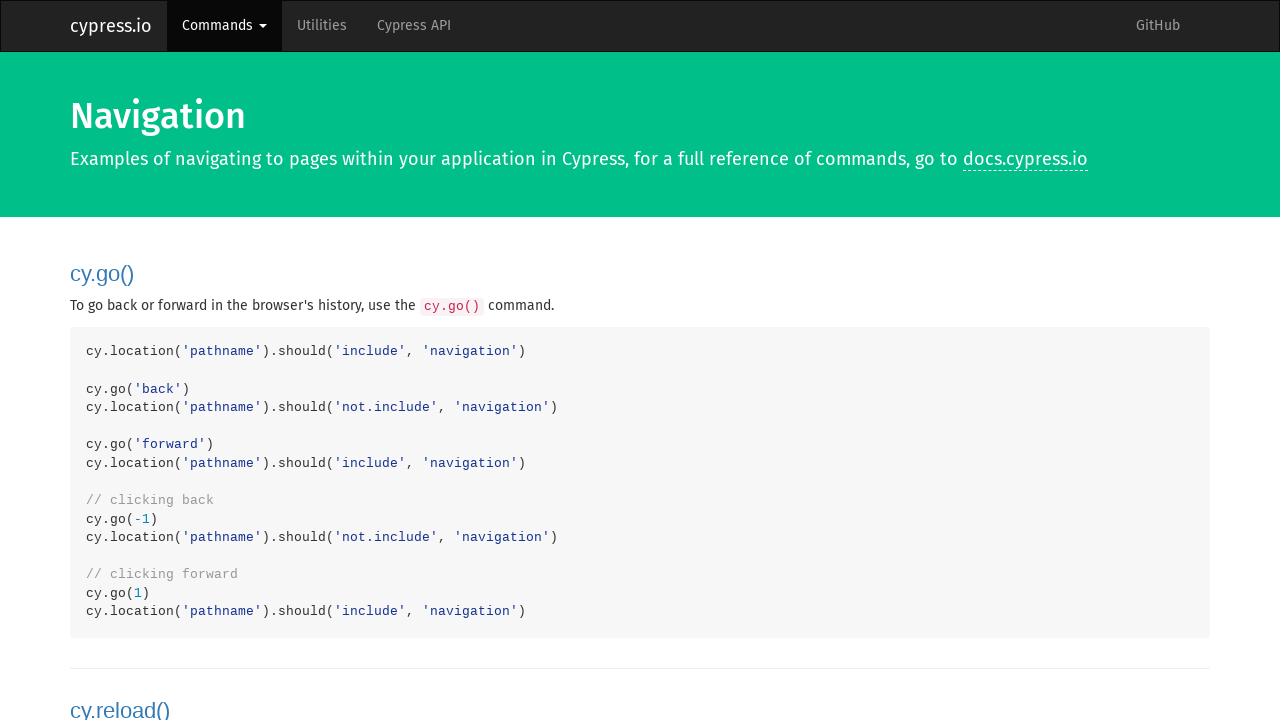

Navigated to remote page at https://example.cypress.io/commands/navigation
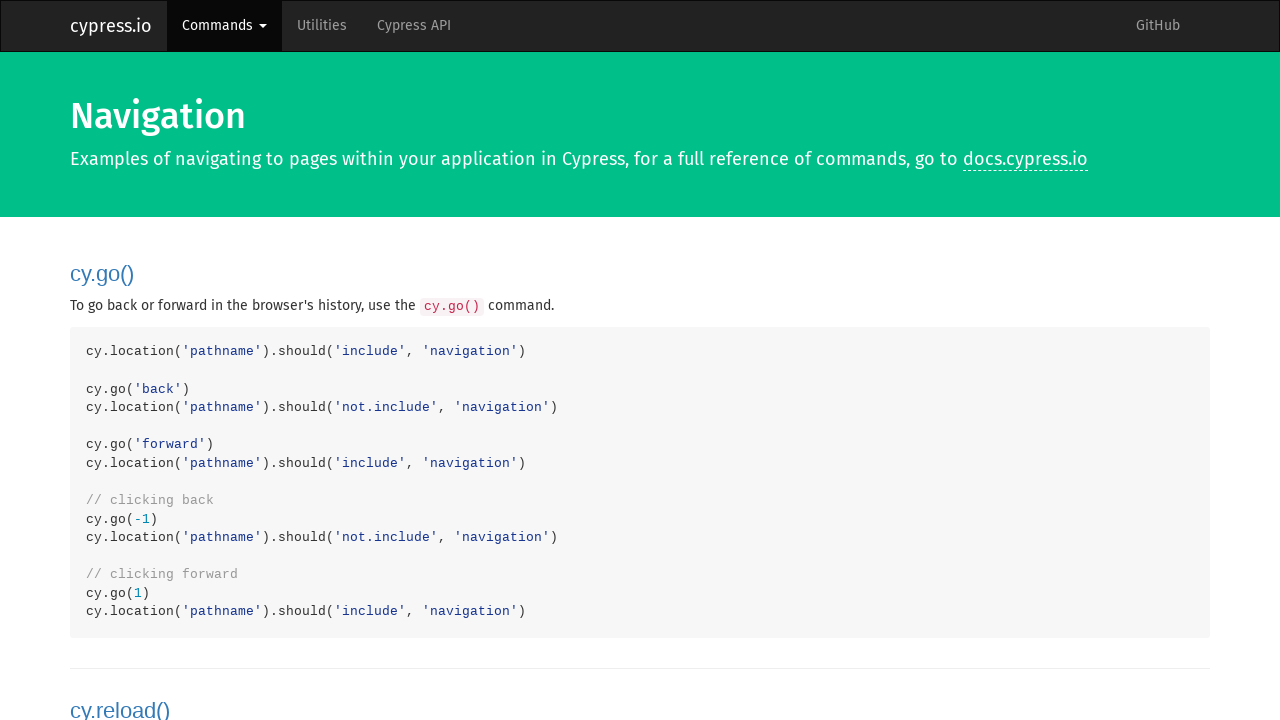

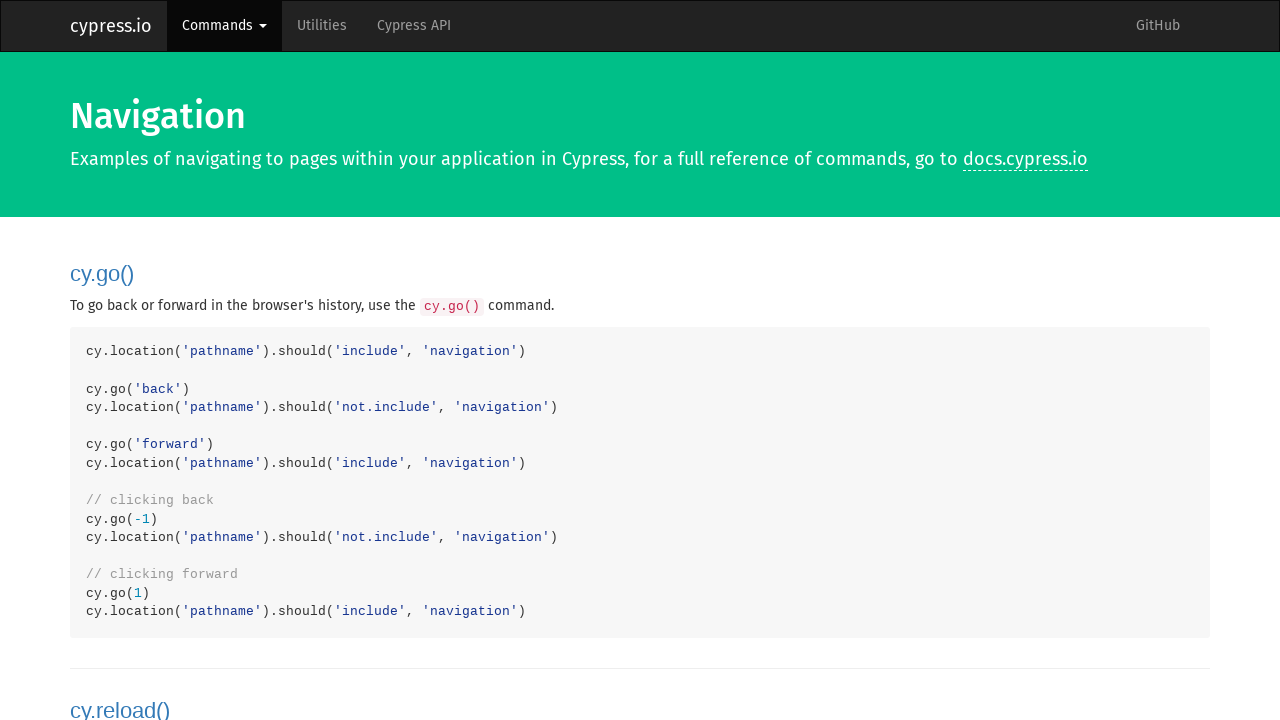